Tests jQuery UI drag and drop functionality by dragging an element into a droppable area within an iframe

Starting URL: https://jqueryui.com/droppable/

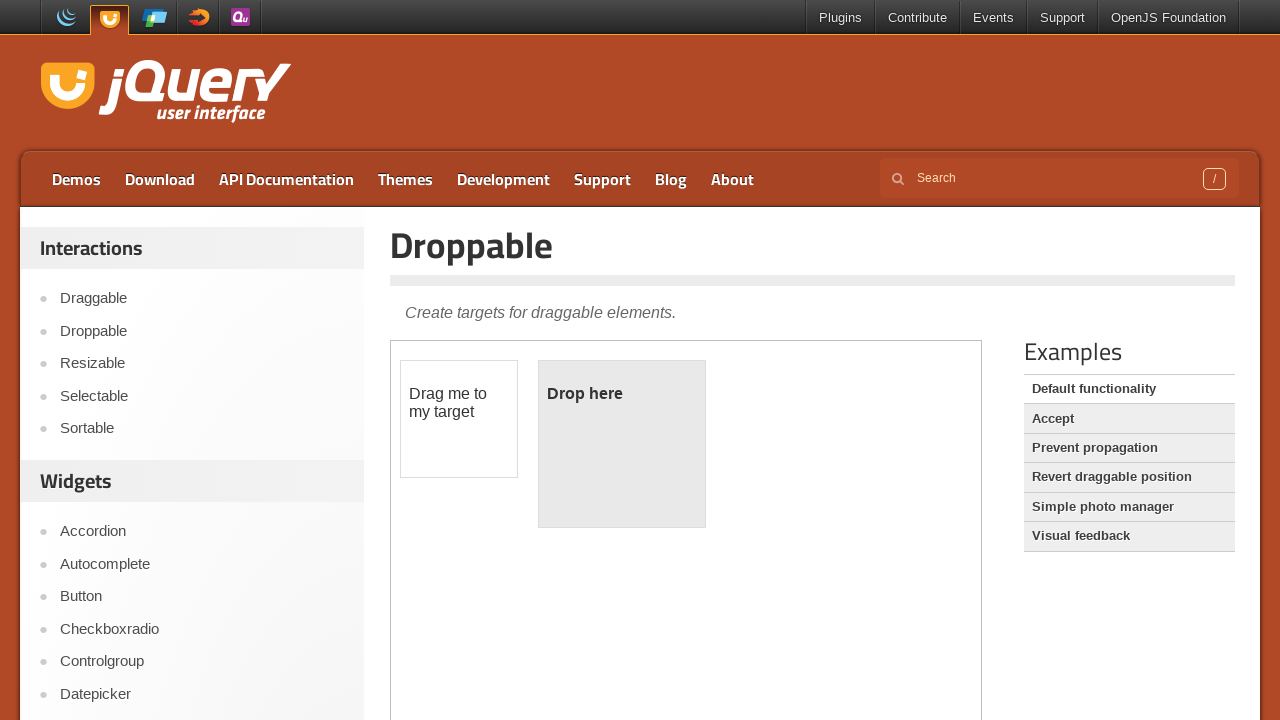

Located iframe containing jQuery UI droppable demo
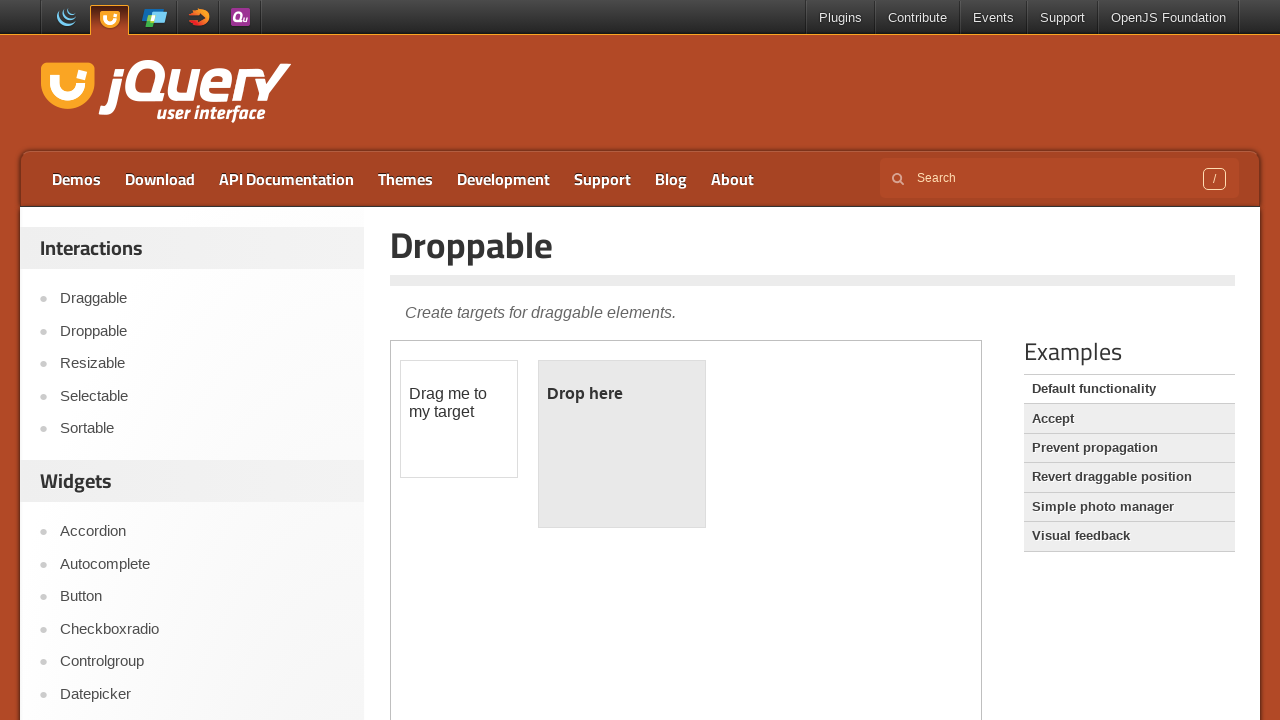

Located draggable element within iframe
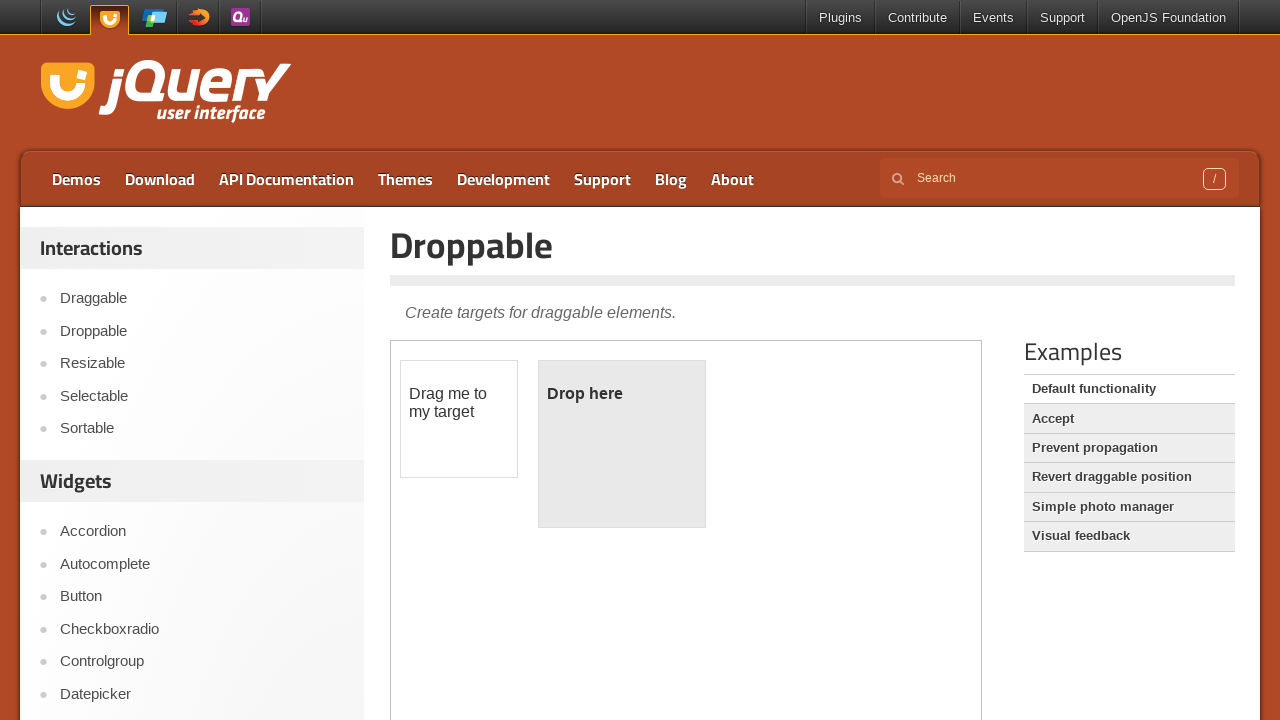

Located droppable element within iframe
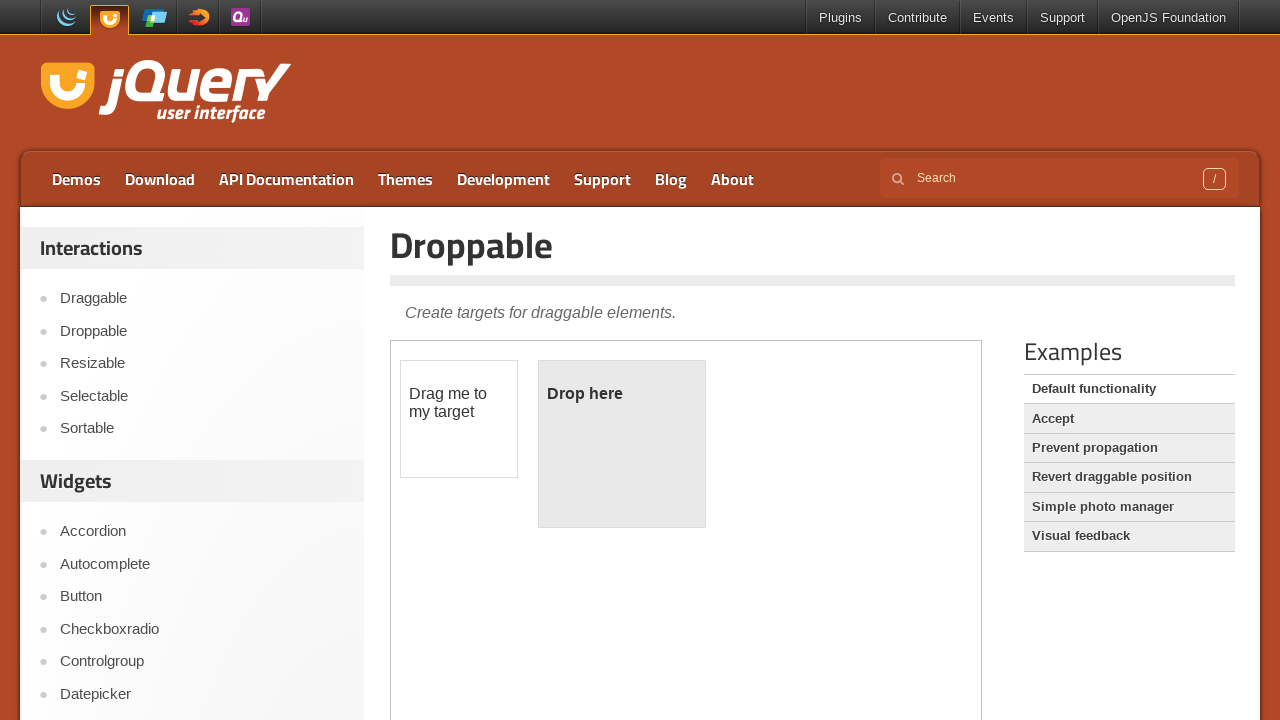

Dragged element into droppable area at (622, 444)
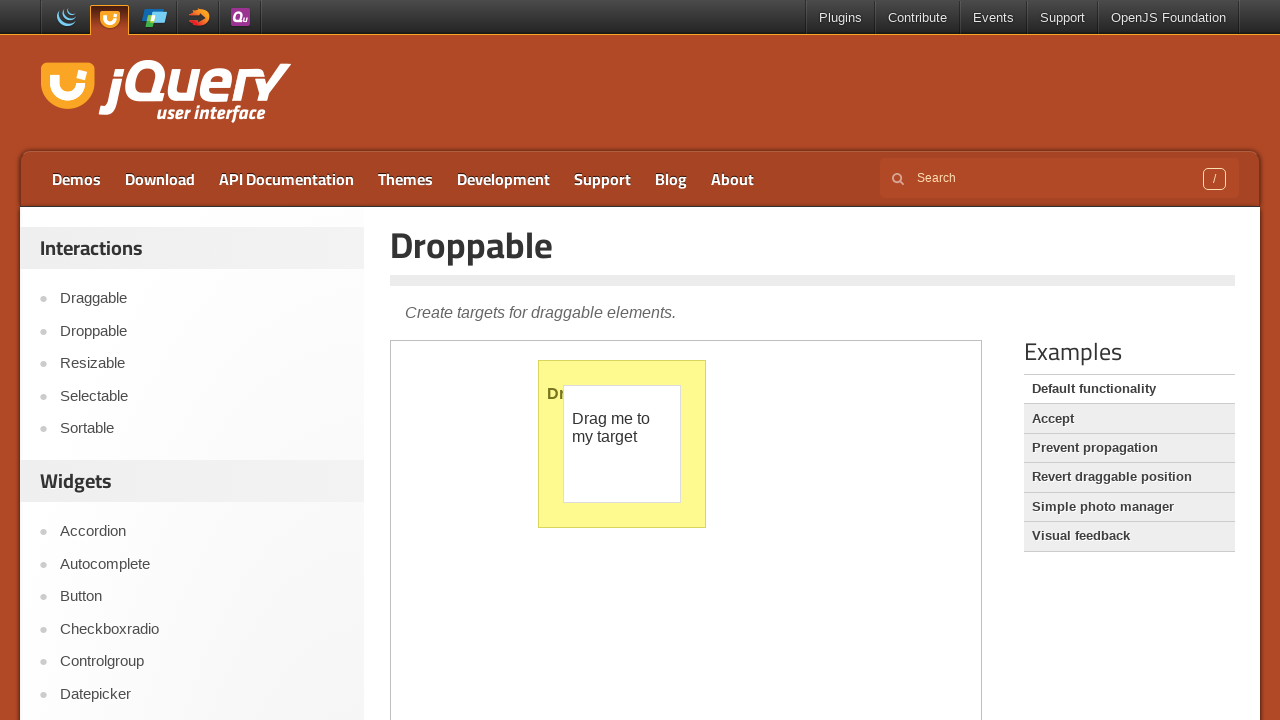

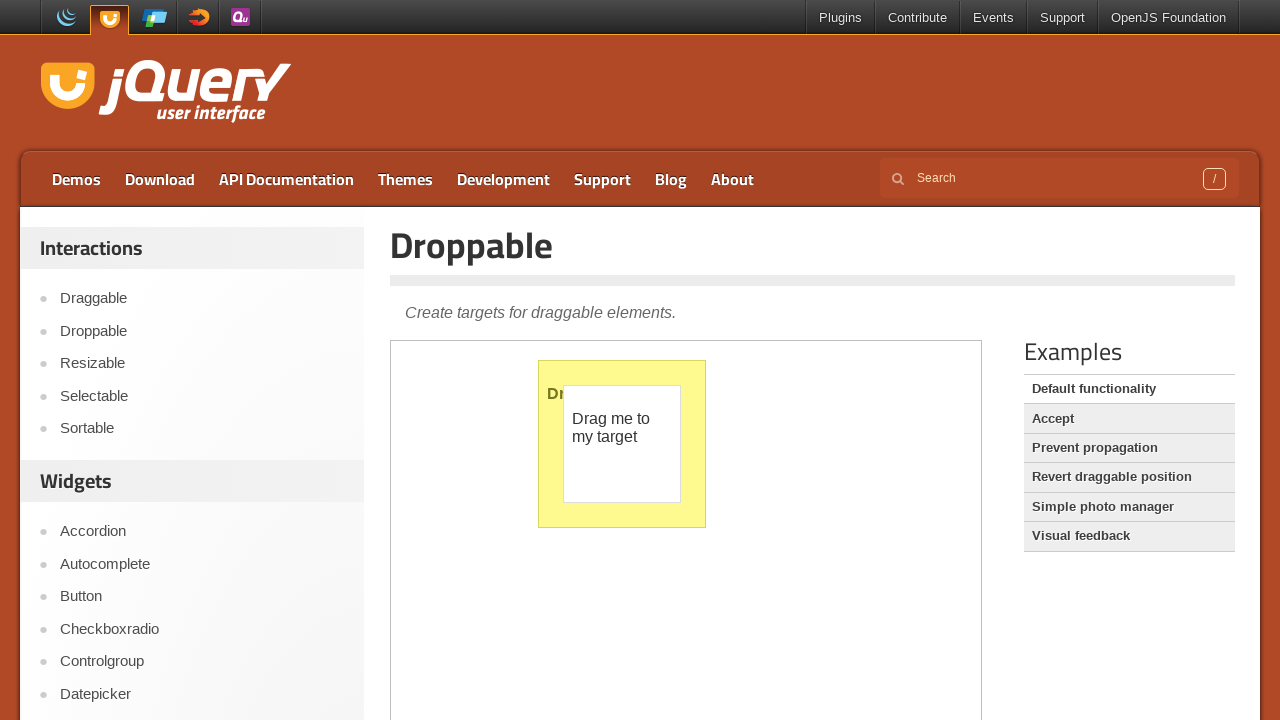